Tests table sorting functionality by clicking on a column header and verifying that the table data is sorted alphabetically

Starting URL: https://rahulshettyacademy.com/seleniumPractise/#/offers

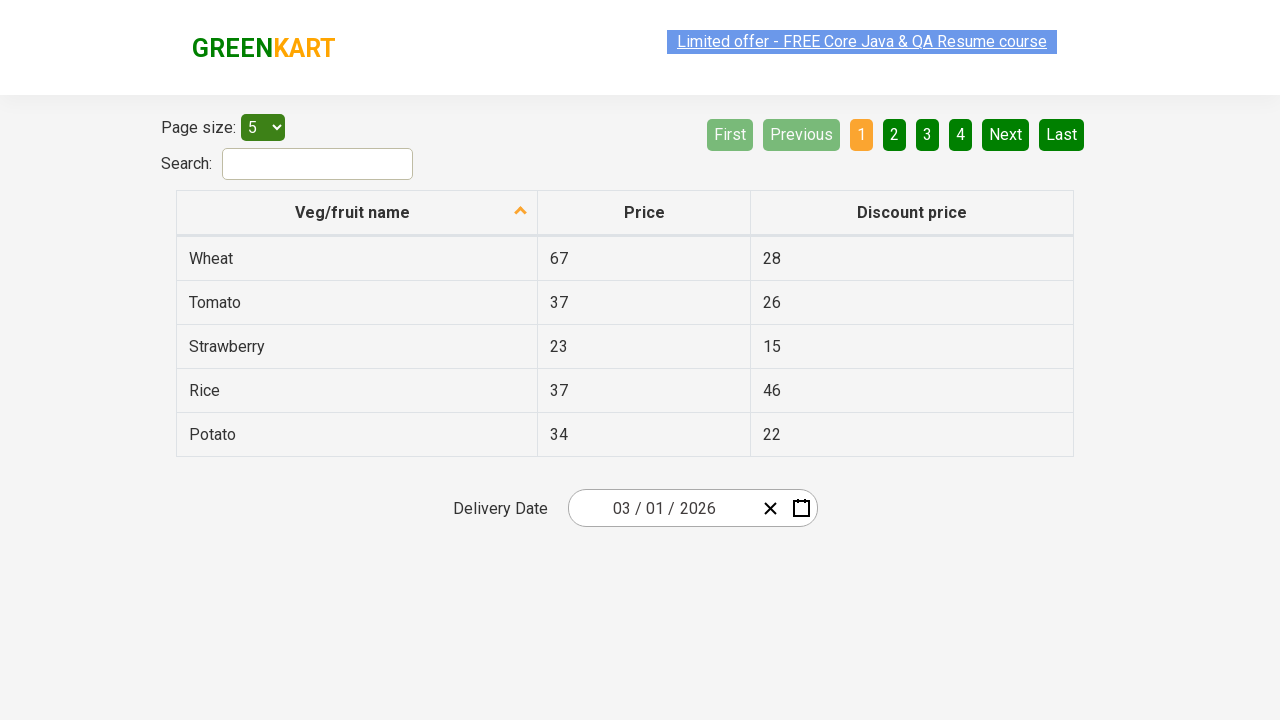

Clicked on first column header to sort table at (357, 213) on xpath=//tr/th[1]
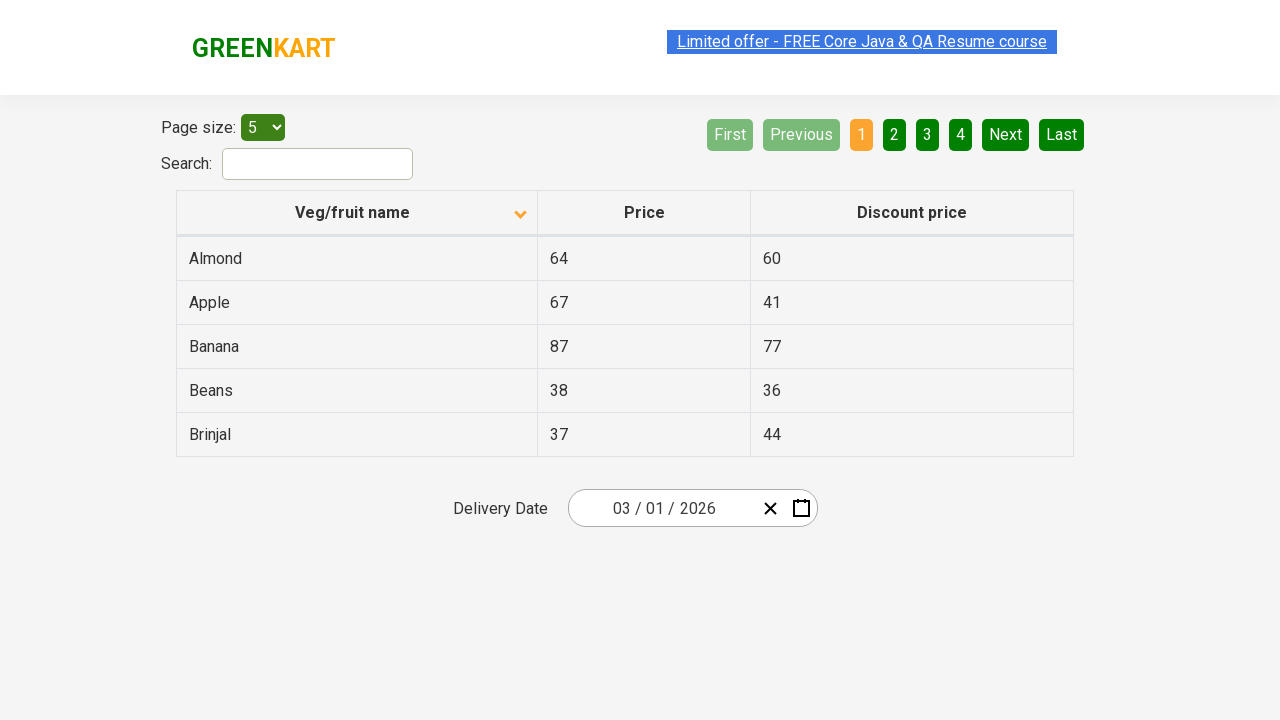

Table data loaded after sorting
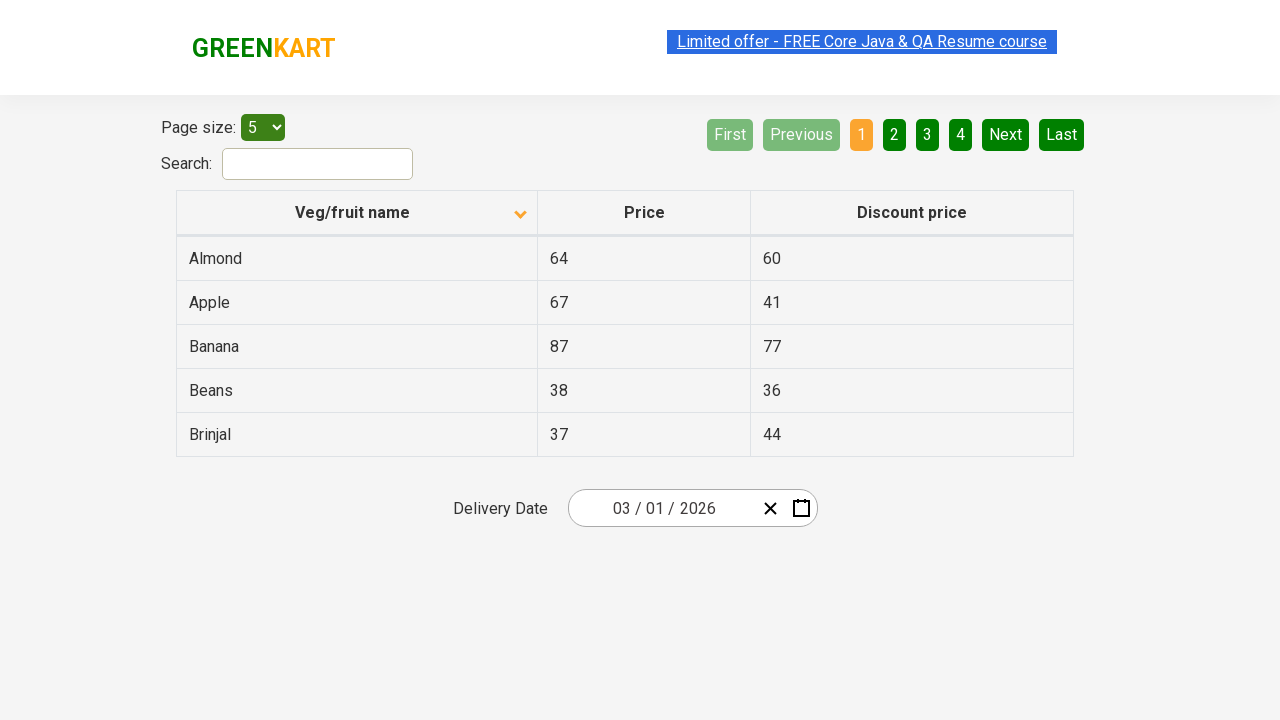

Retrieved all elements from first column
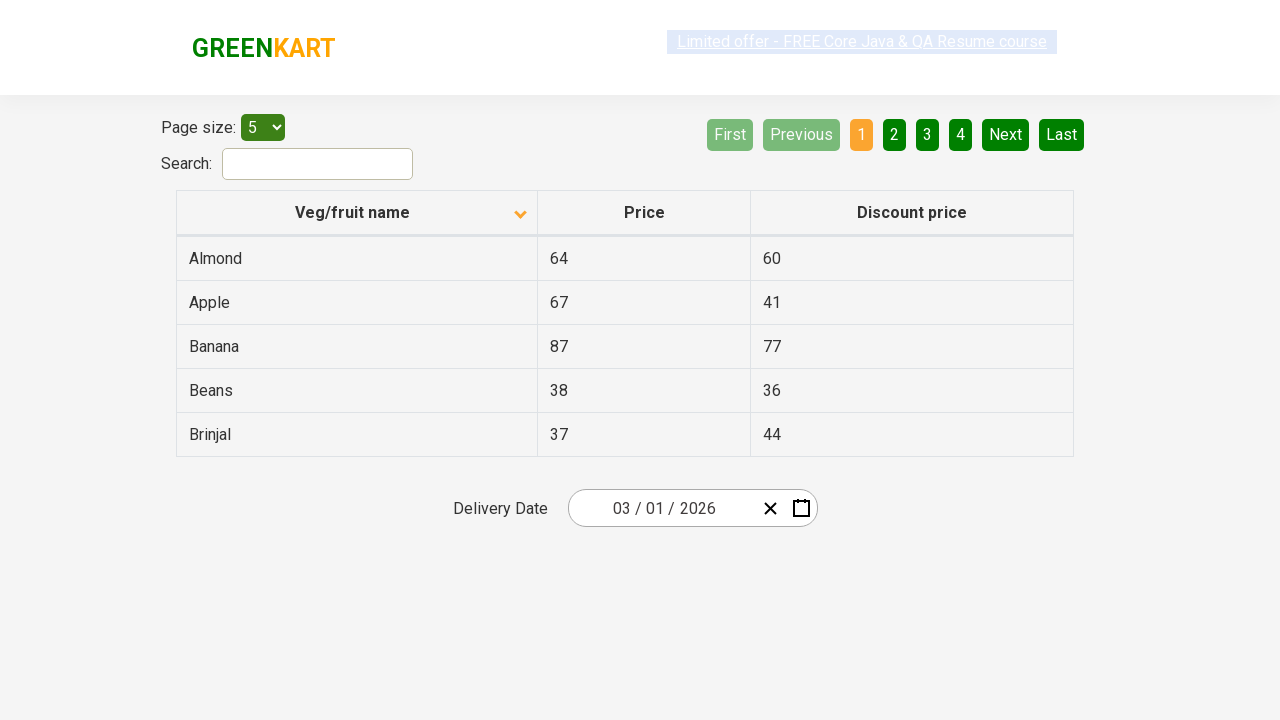

Extracted text content from all first column elements
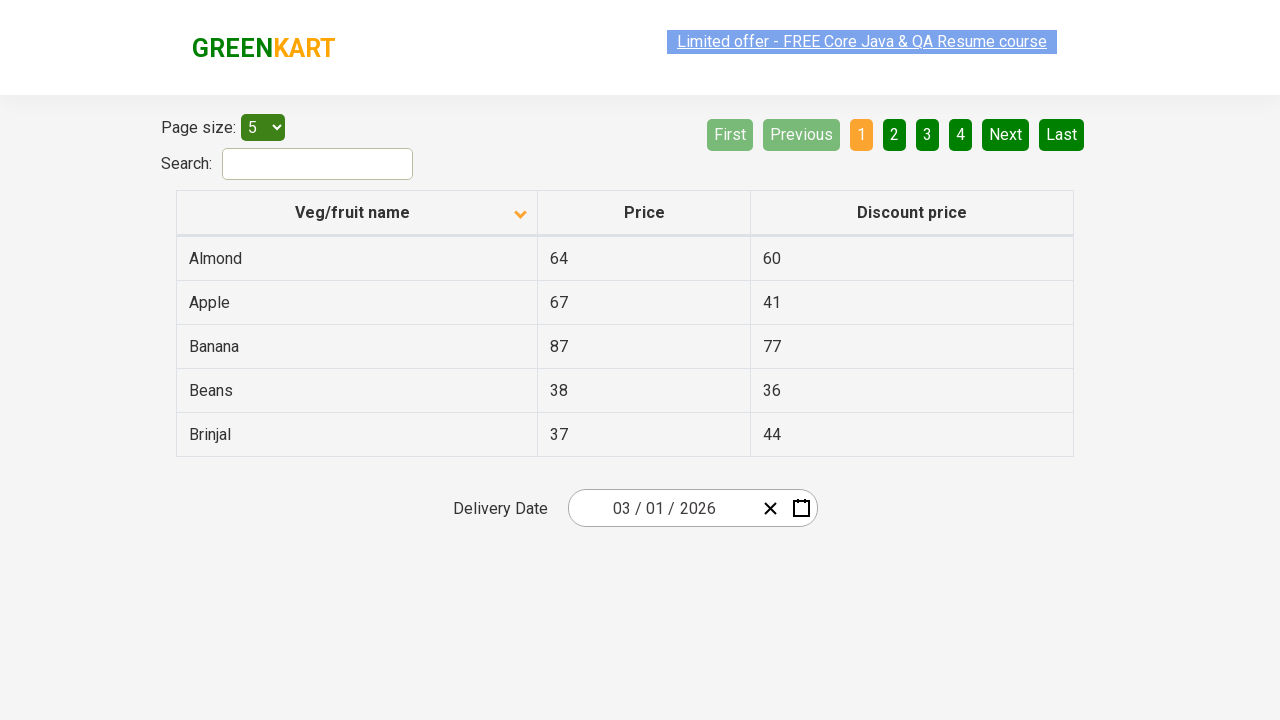

Created sorted version of column data for comparison
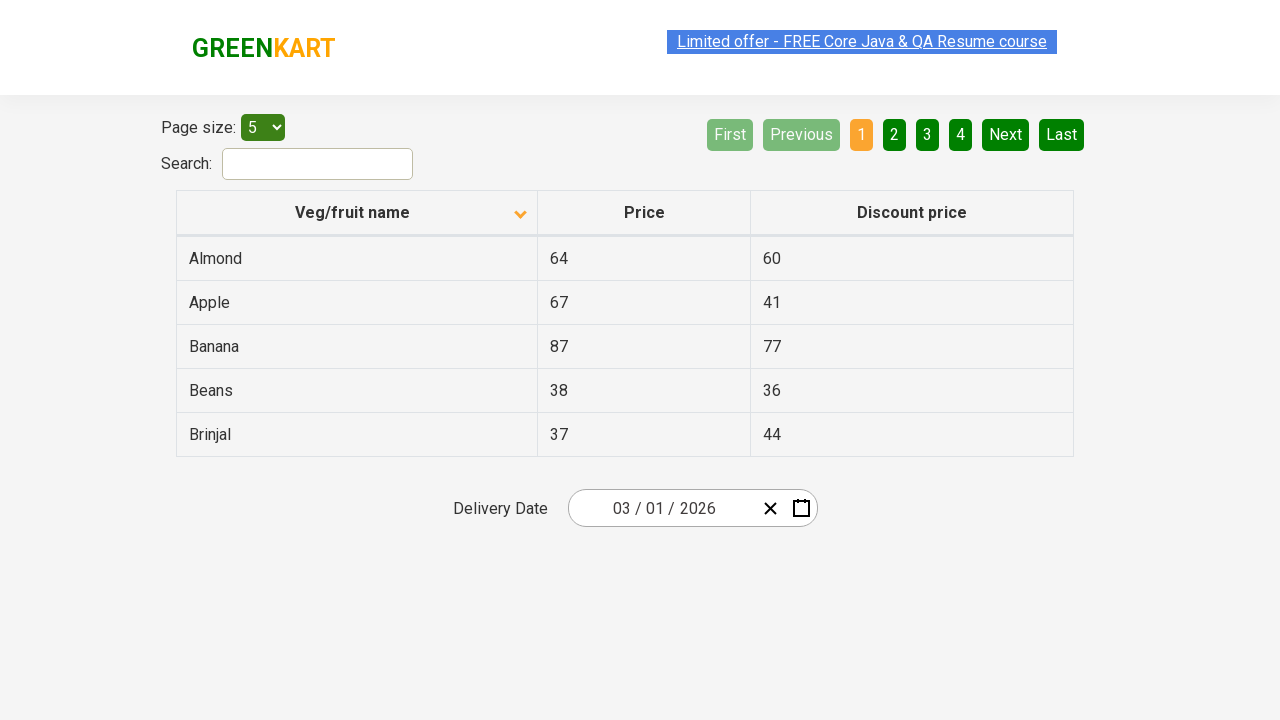

Verified table is sorted alphabetically - assertion passed
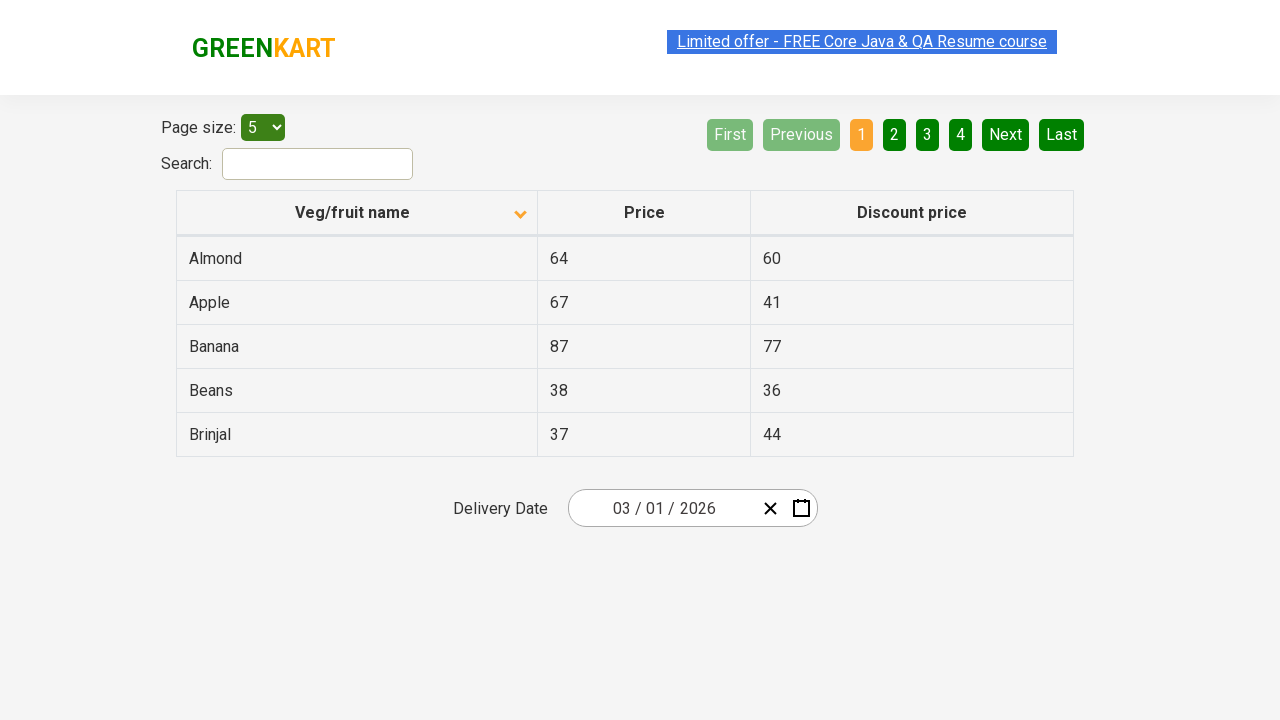

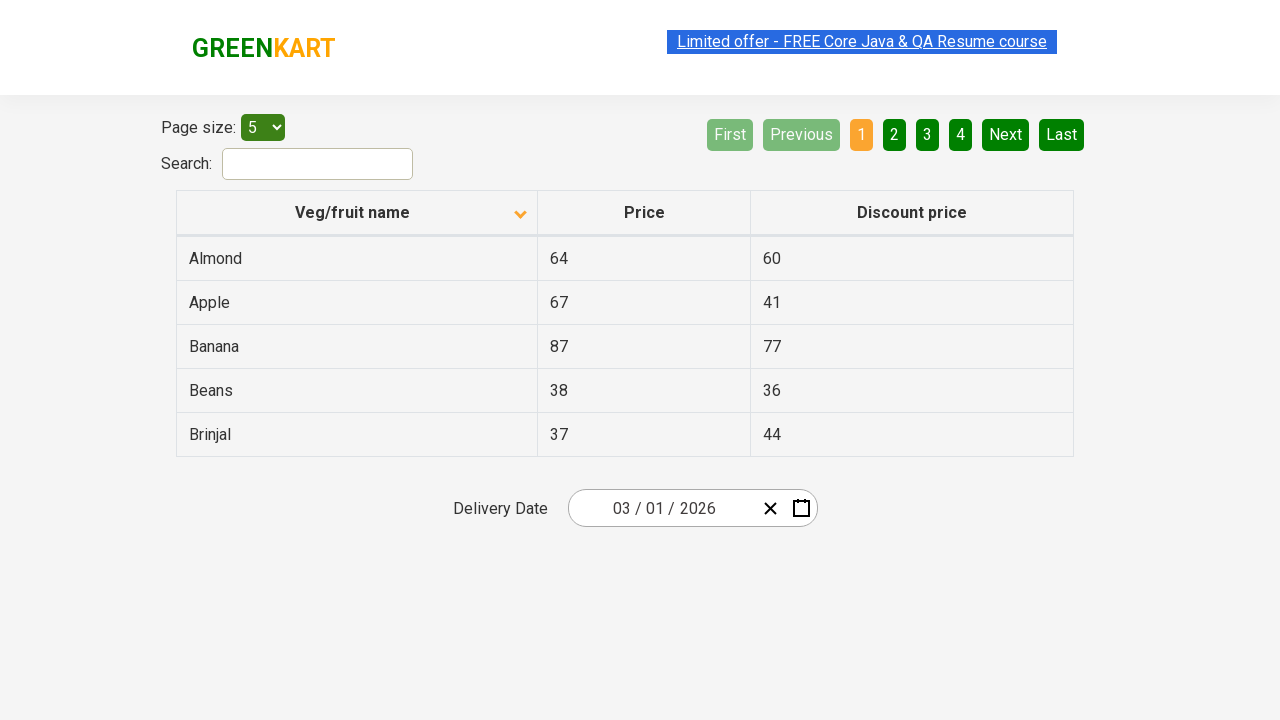